Tests custom radio button selection on a Google Form by verifying initial unchecked state, clicking to select, and verifying the selected state via aria-checked attribute

Starting URL: https://docs.google.com/forms/d/e/1FAIpQLSfiypnd69zhuDkjKgqvpID9kwO29UCzeCVrGGtbNPZXQok0jA/viewform

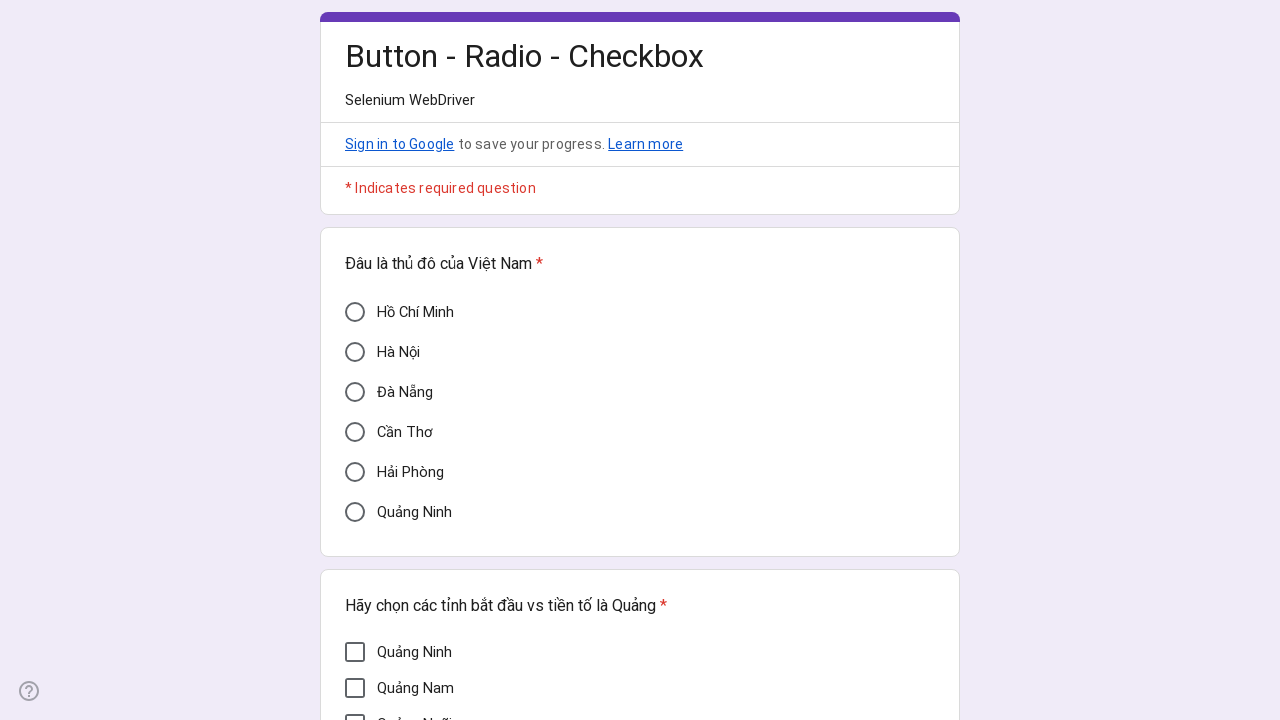

Located the Can Tho radio button element
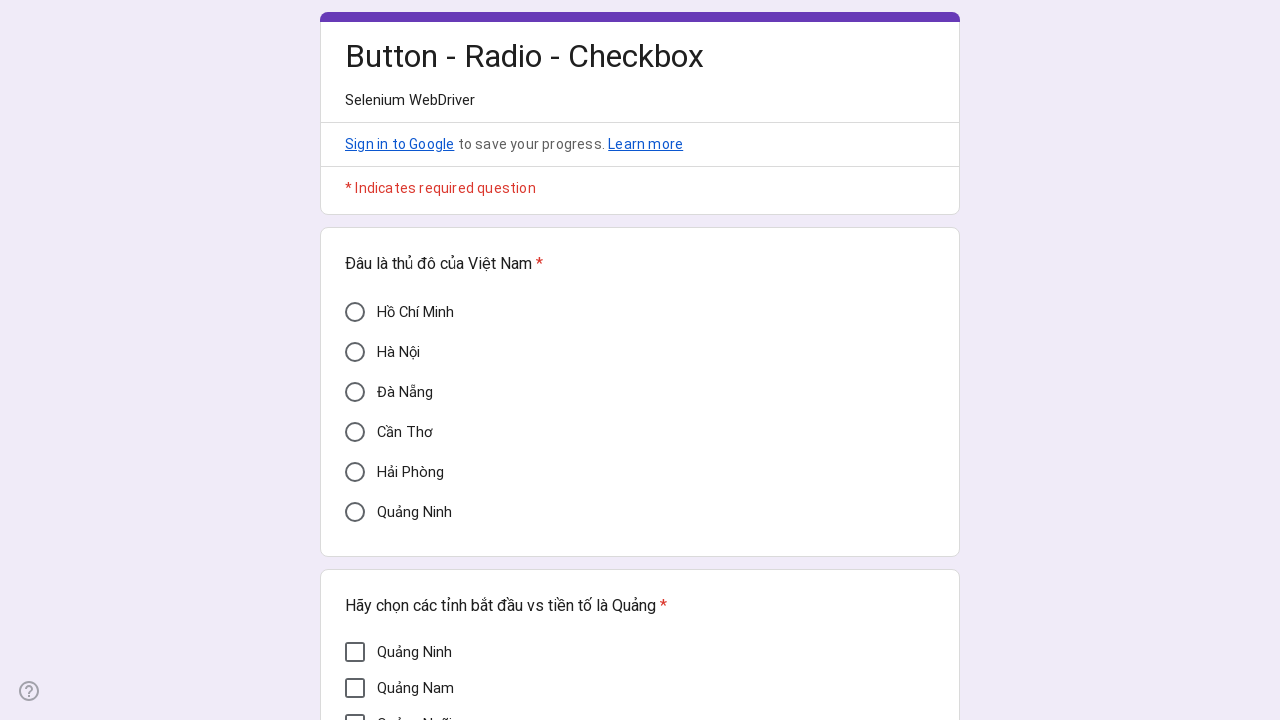

Verified radio button is initially unchecked (aria-checked='false')
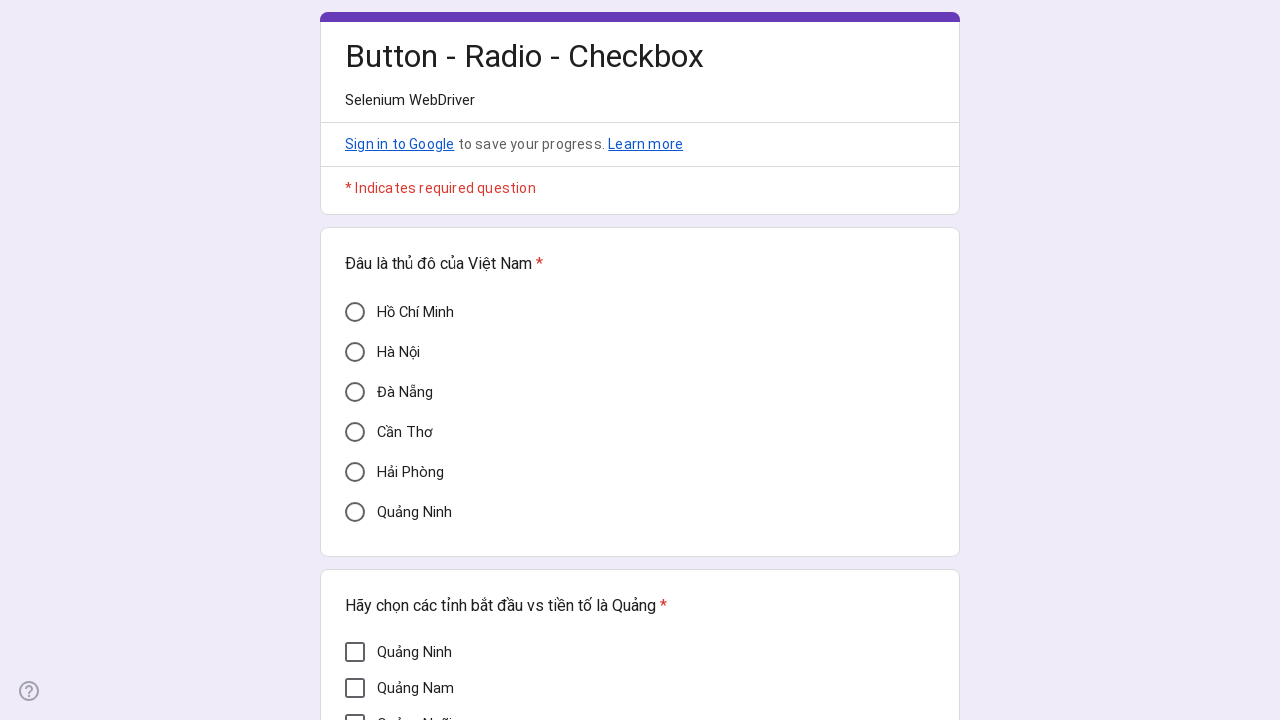

Clicked the Can Tho radio button to select it at (355, 432) on div[data-value='Cần Thơ']
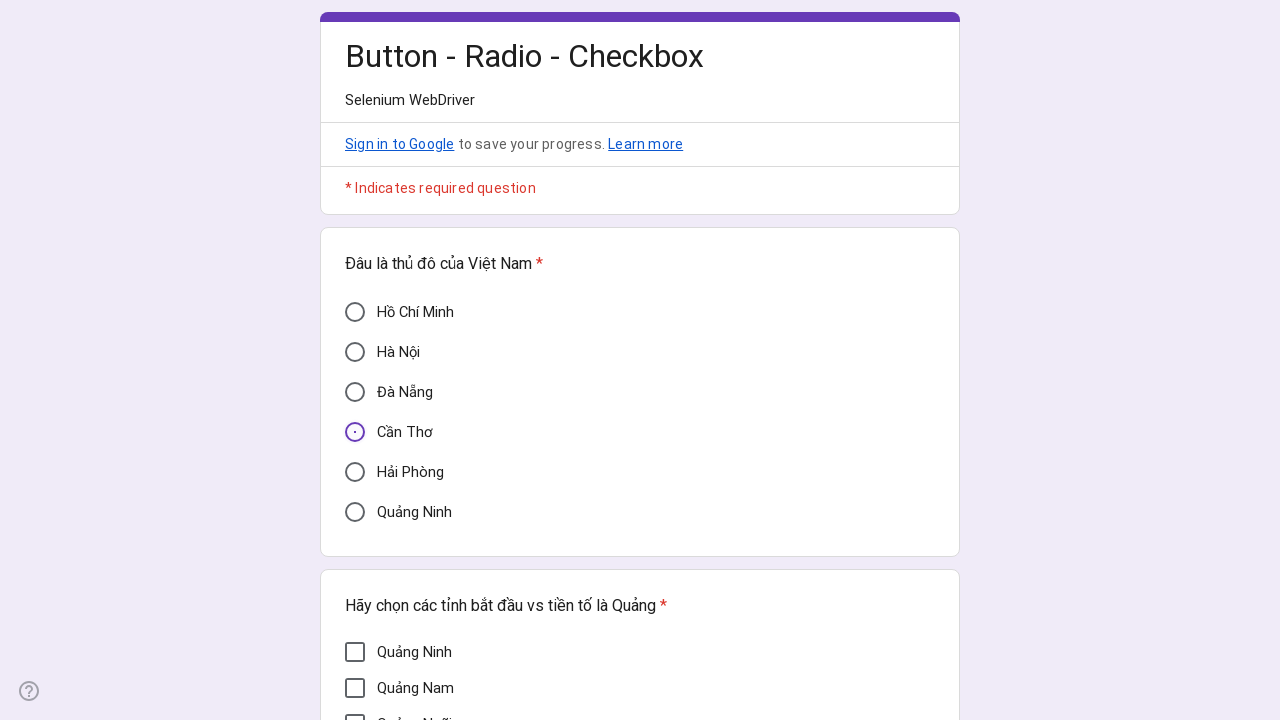

Verified radio button is now checked (aria-checked='true')
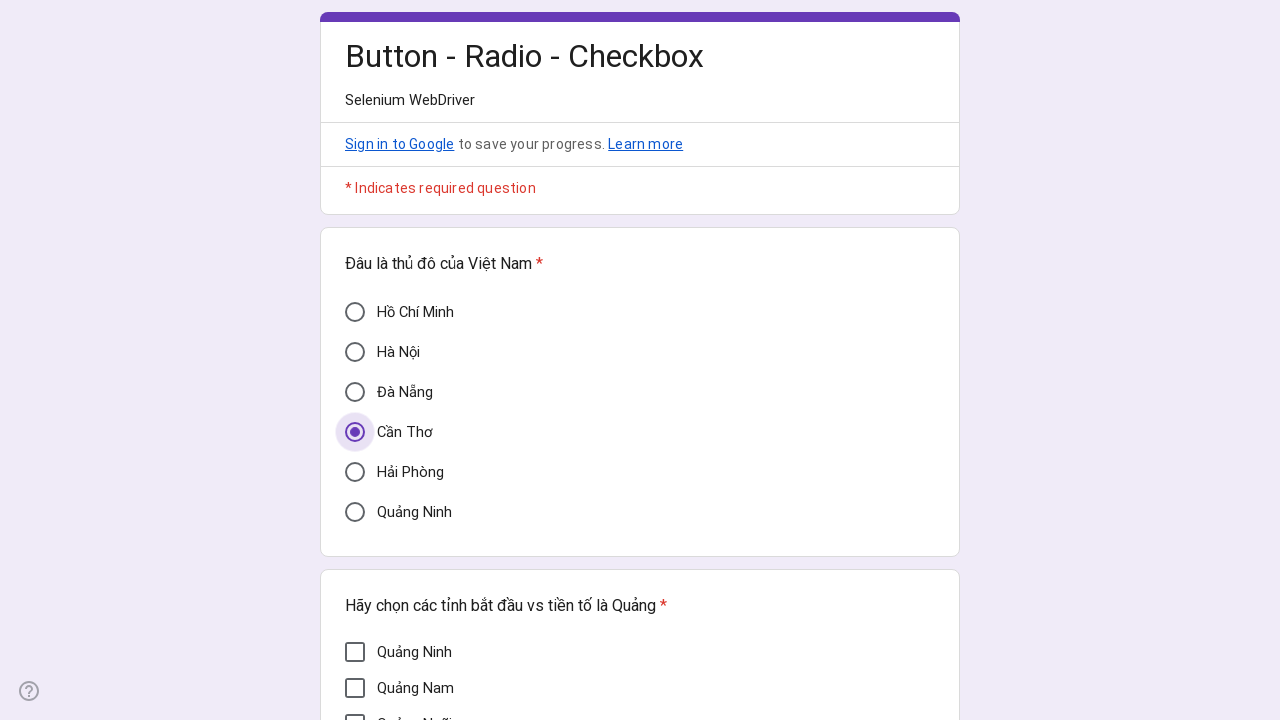

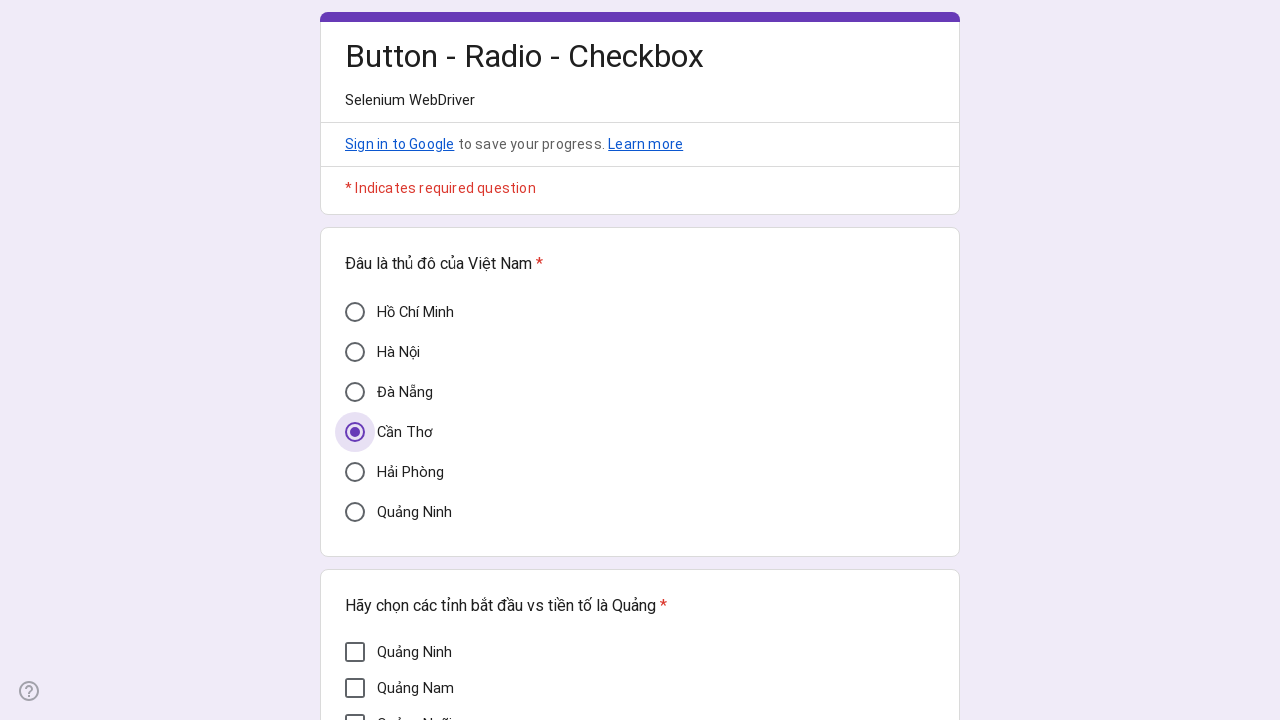